Navigates to the WeightWatchers US homepage and clicks on the "Find a Workshop" link/button to access workshop finder functionality.

Starting URL: https://www.weightwatchers.com/us/

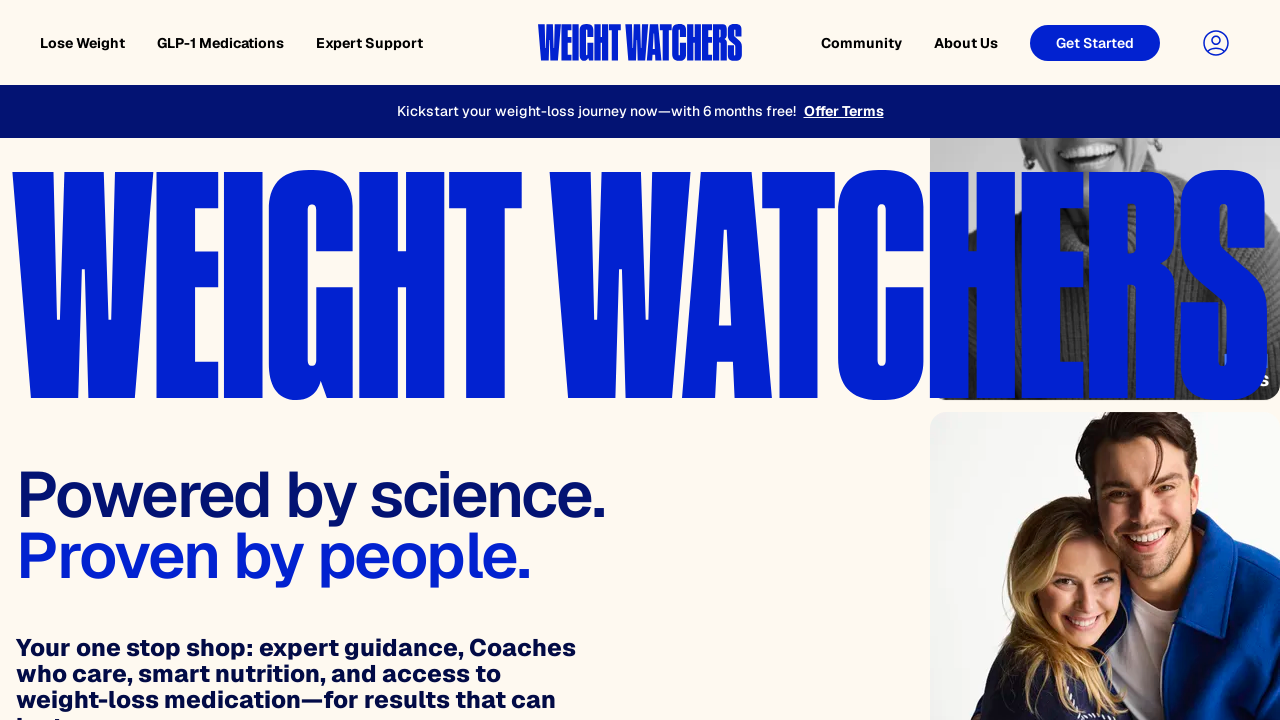

Clicked on 'Find a Workshop' link/button to access workshop finder functionality at (992, 361) on text=Find a Workshop
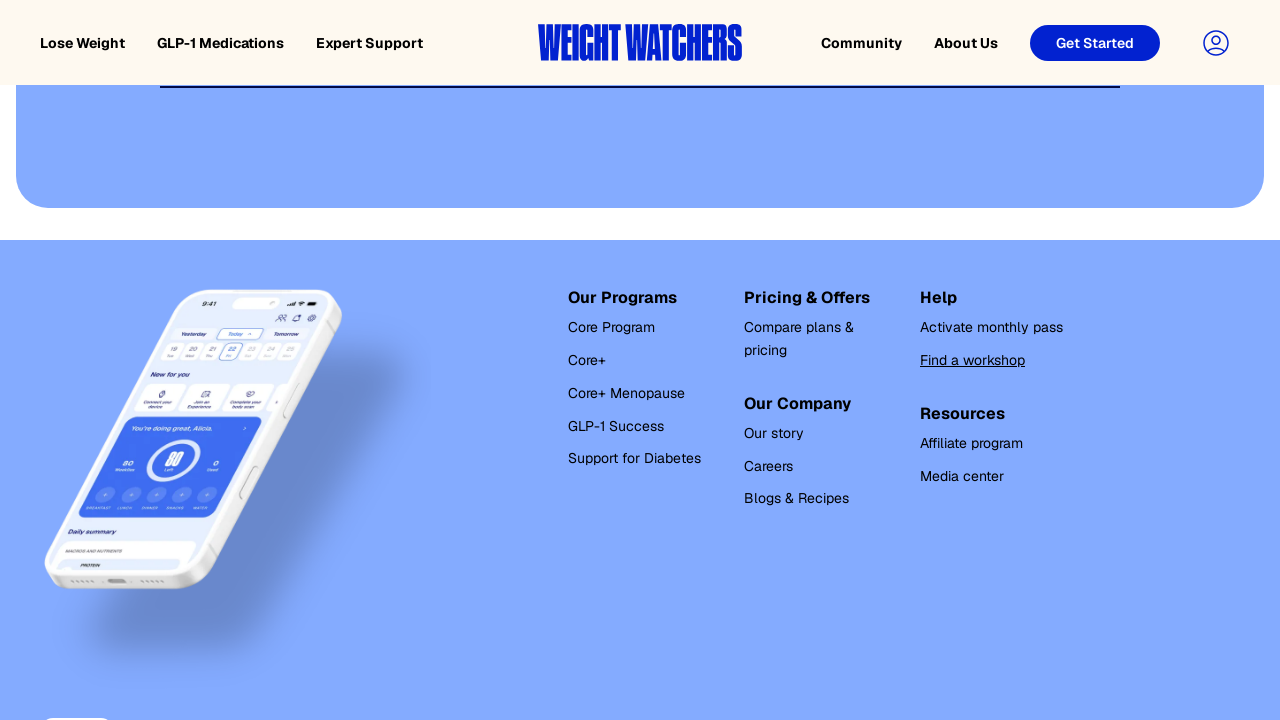

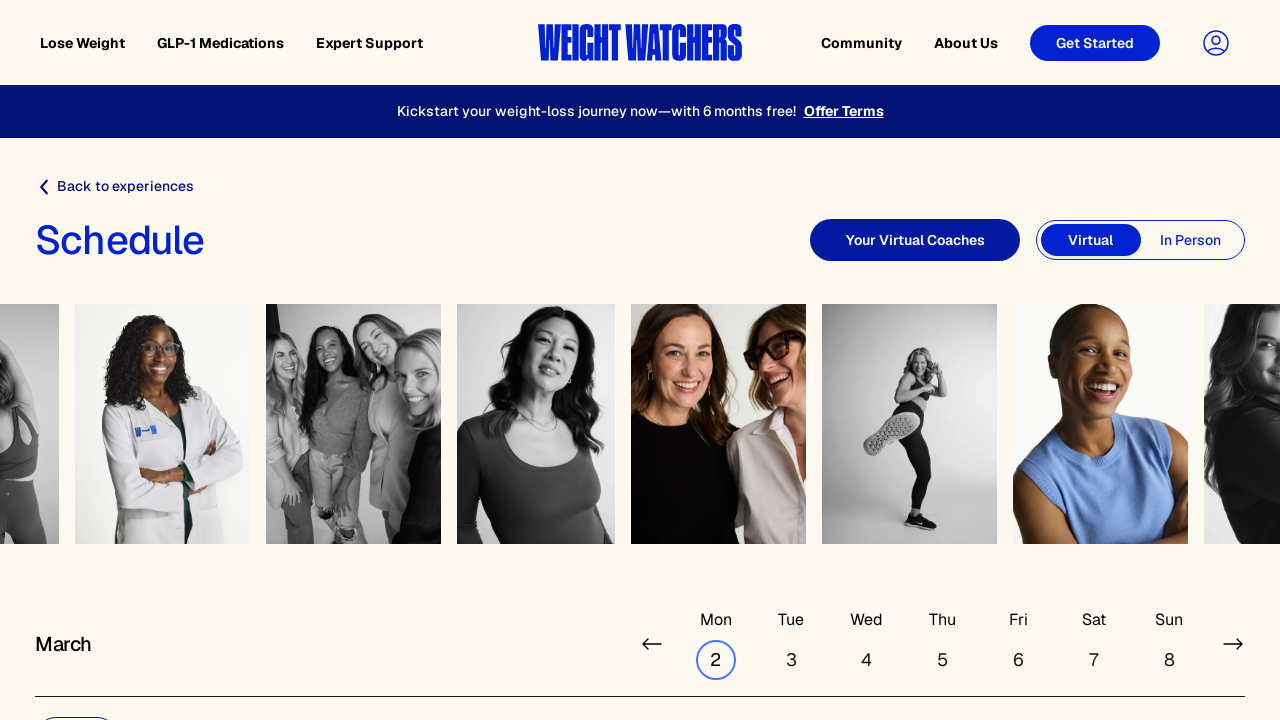